Tests adding a new location/POI (Point of Interest) on navigator.ba by filling out a comprehensive form including location details, business hours, amenities, and social media links

Starting URL: http://www.navigator.ba/#/categories

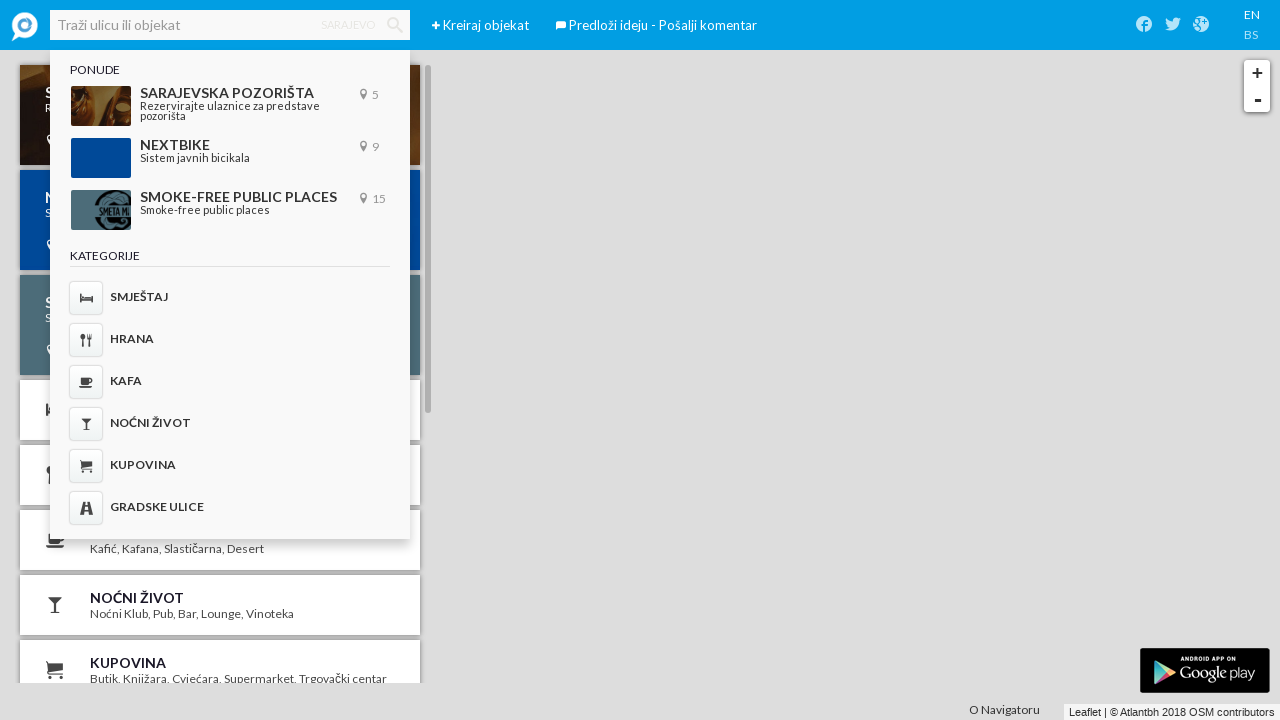

Clicked on add new location link at (436, 26) on xpath=/html/body/div[4]/div/div/div[1]/ul[1]/li[1]/a
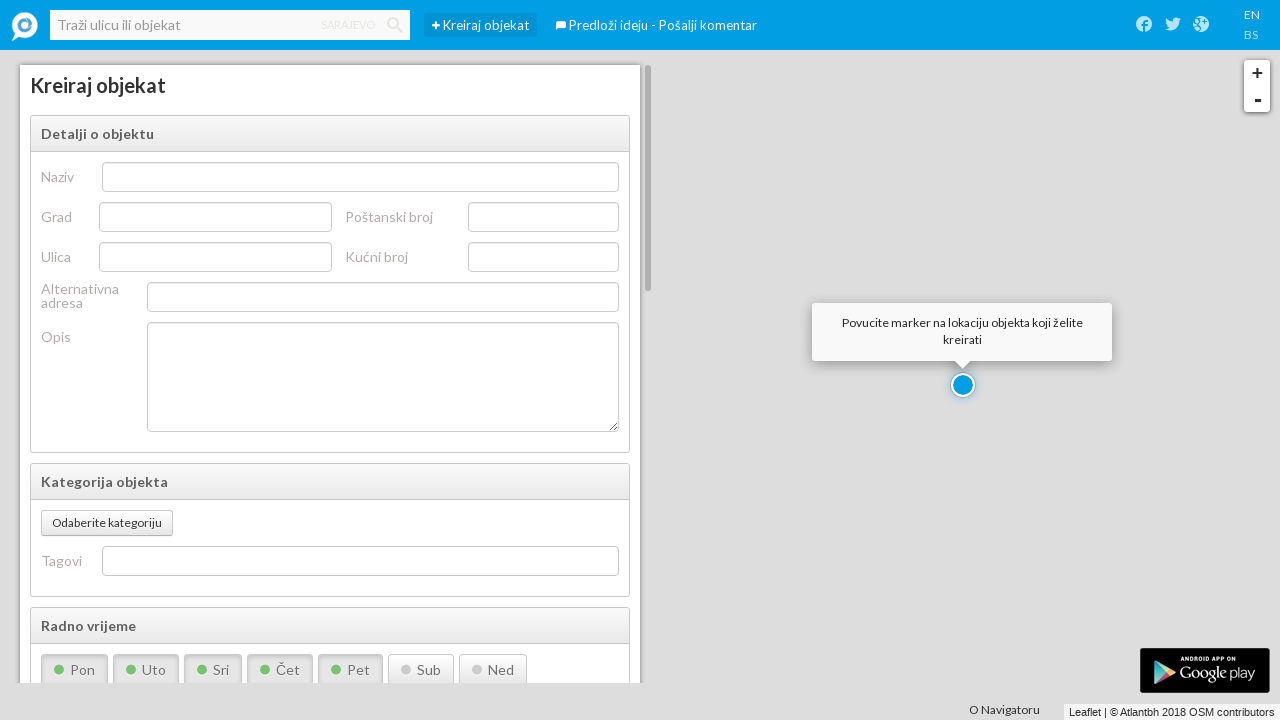

Filled POI name with '1001 Noc' on #poi_name
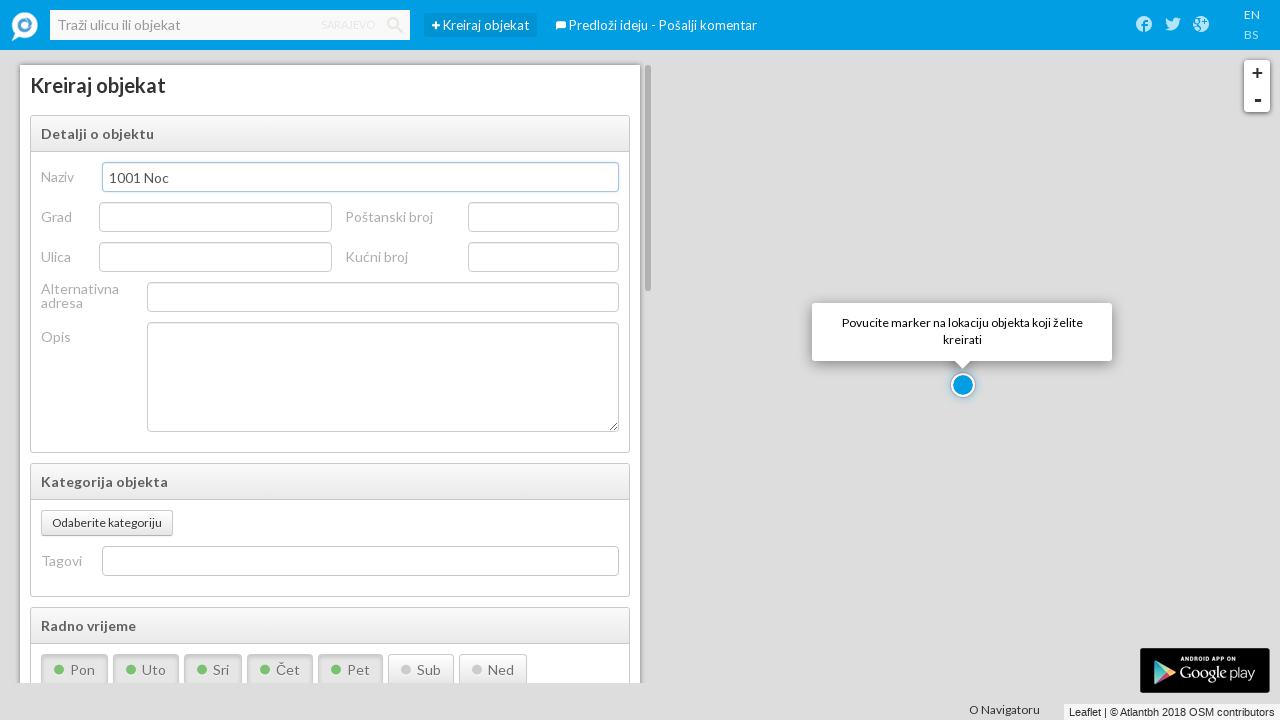

Filled city name with 'Bugojno' on #poi_city_name
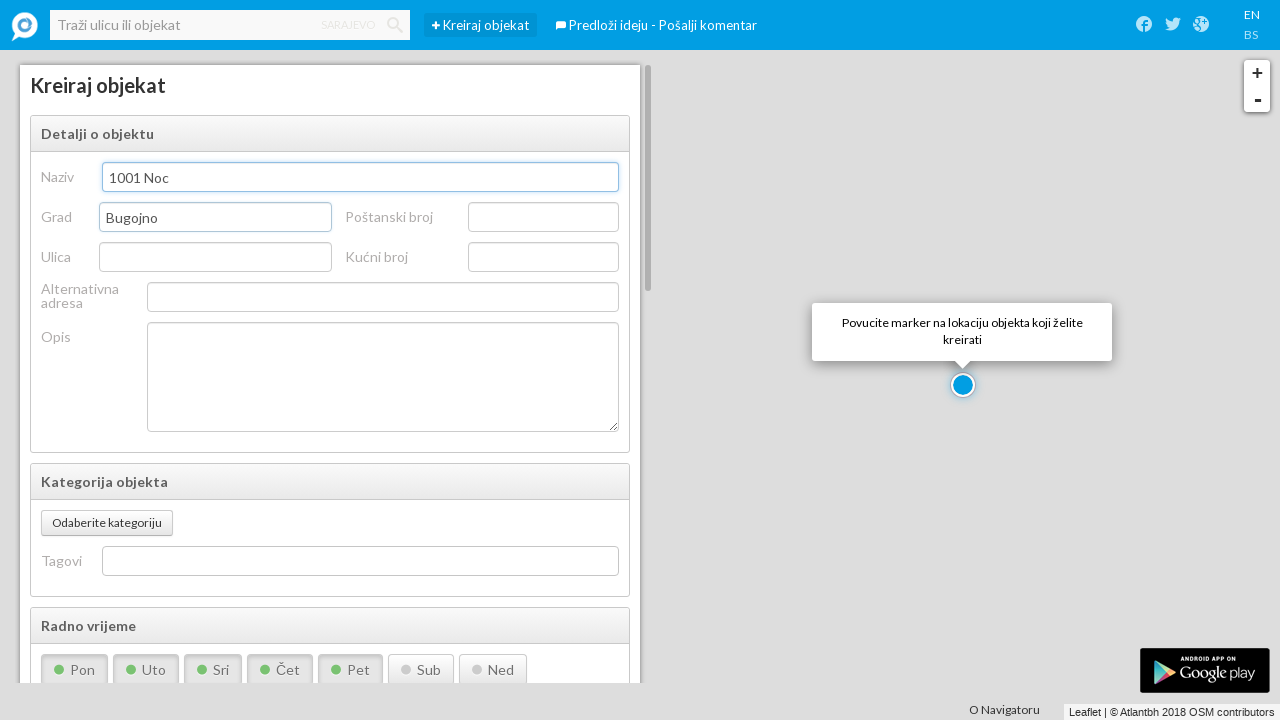

Selected suggested city from dropdown at (180, 253) on xpath=.//*[@id='place-form']/div[1]/div[2]/div[2]/div[2]/span/span[2]/div/span/d
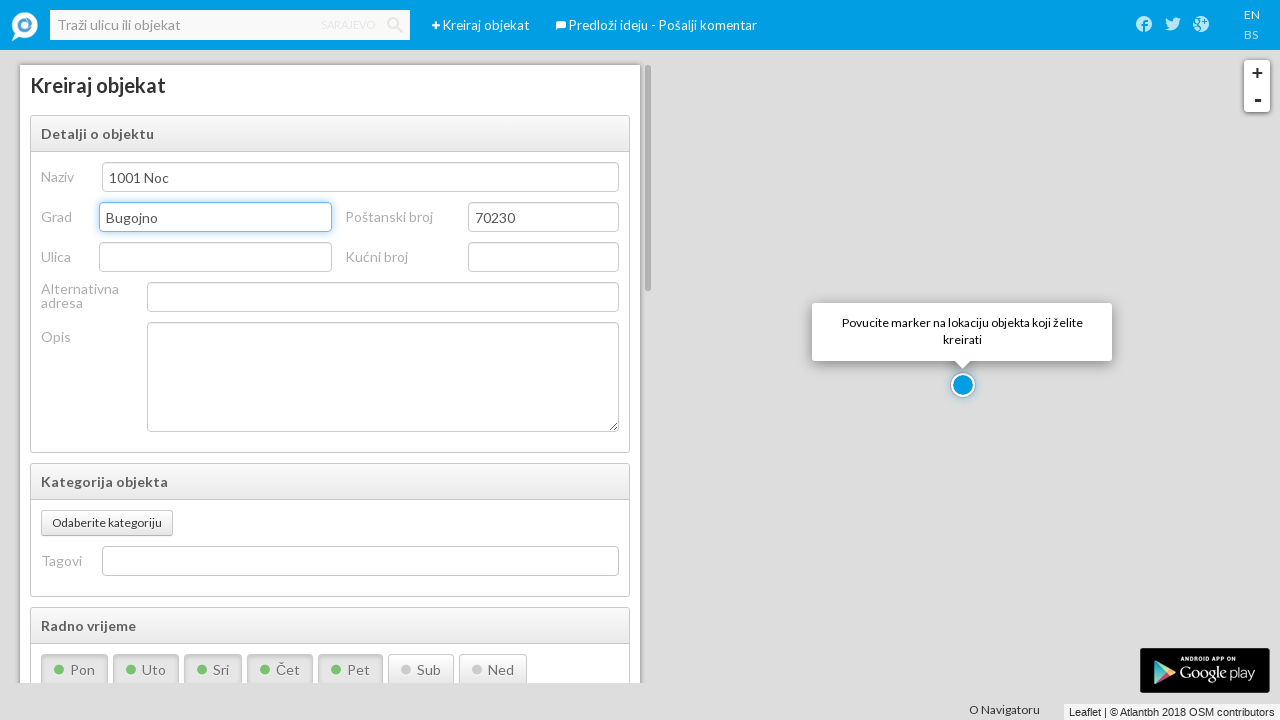

Filled street address with 'Sultan Ahmedova' on #poi_place_id
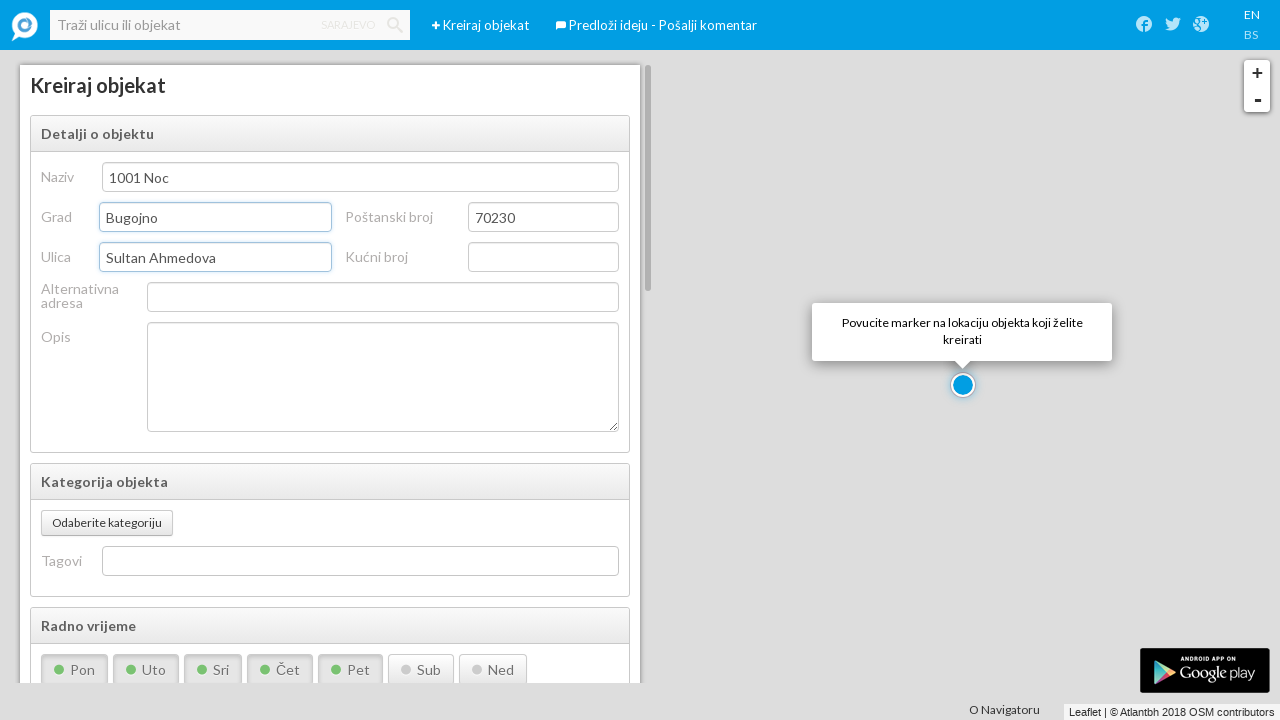

Filled house number with '49' on #poi_house_number
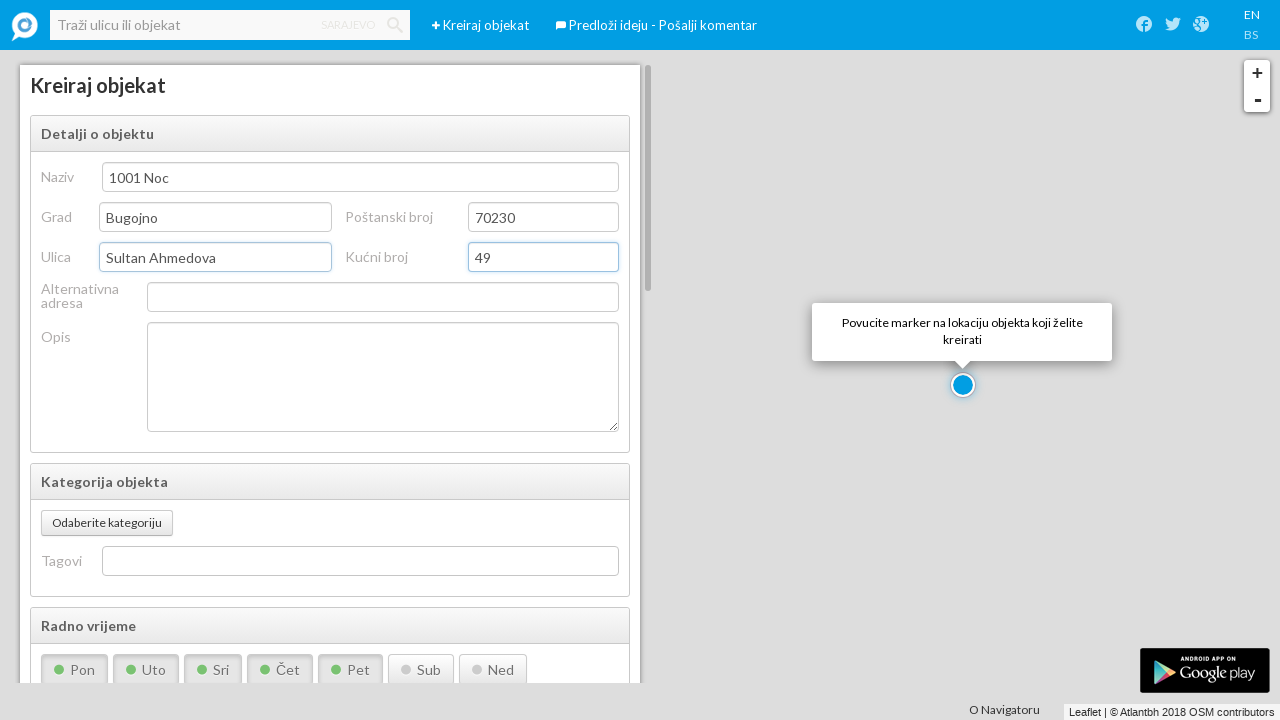

Filled description with location details on #poi_description
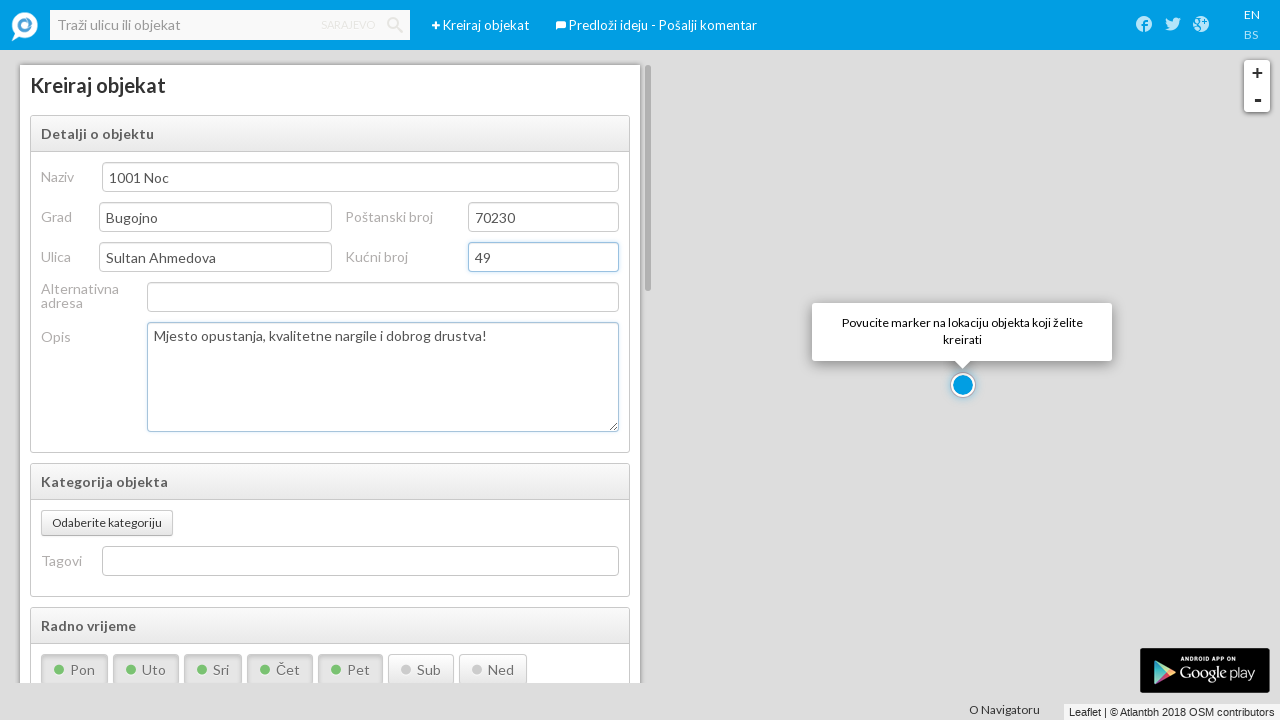

Opened category dropdown at (107, 523) on xpath=/html/body/div[4]/div/div/div[2]/div/div[1]/div/div[1]/div[1]/div/form/div
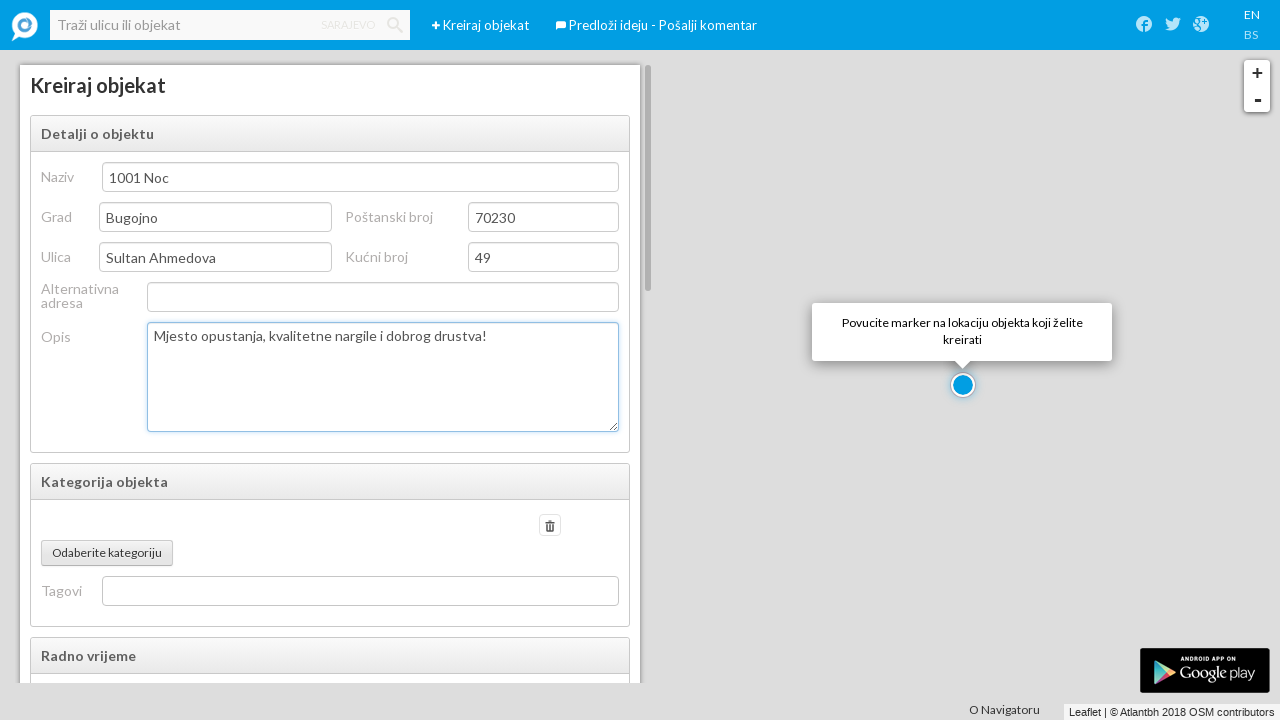

Selected main category (option 6) on xpath=/html/body/div[4]/div/div/div[2]/div/div[1]/div/div[1]/div[1]/div/form/div
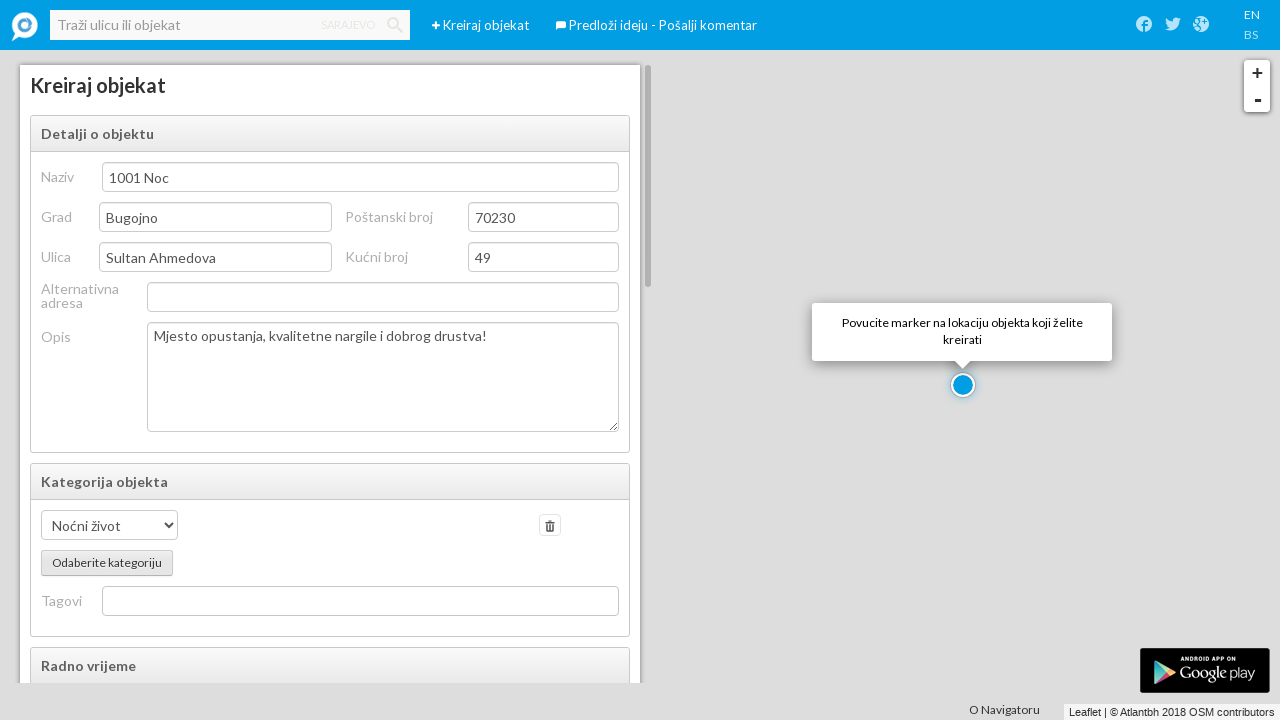

Selected subcategory (option 63) on xpath=/html/body/div[4]/div/div/div[2]/div/div[1]/div/div[1]/div[1]/div/form/div
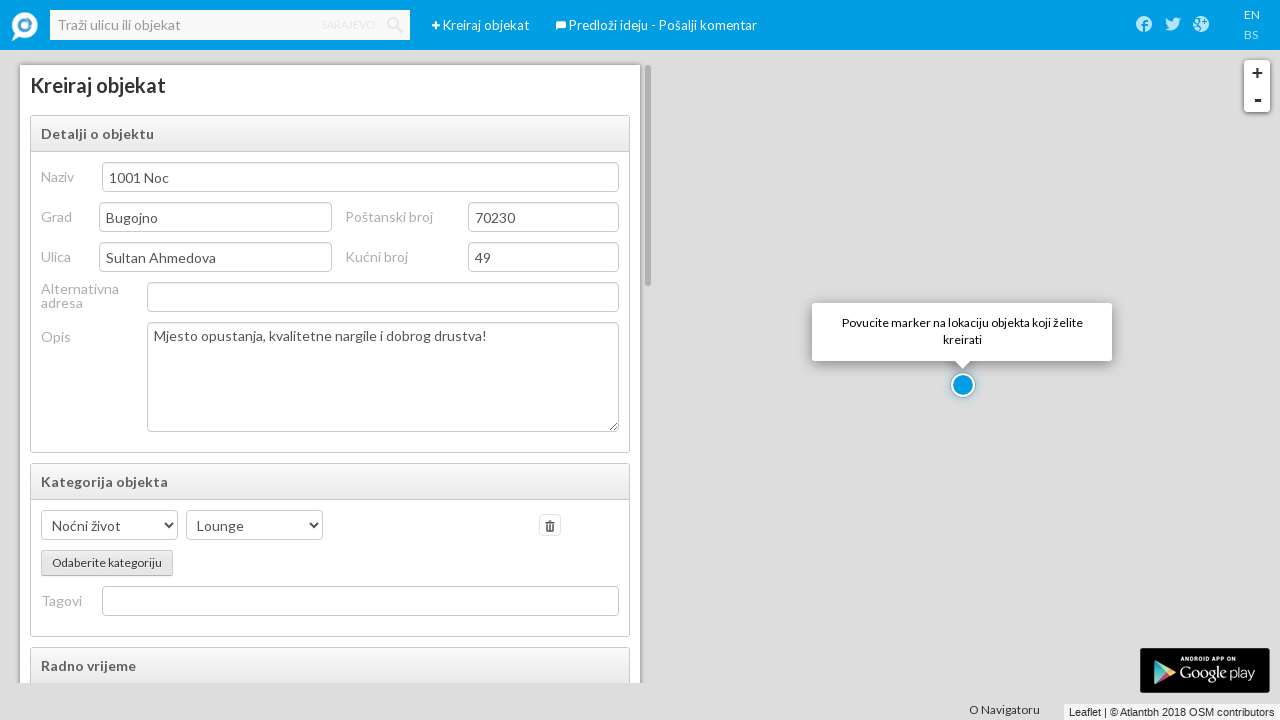

Added tags and keywords for location on xpath=.//*[@id='place-form']/div[2]/div[2]/div[3]/div[2]/ul/li/input
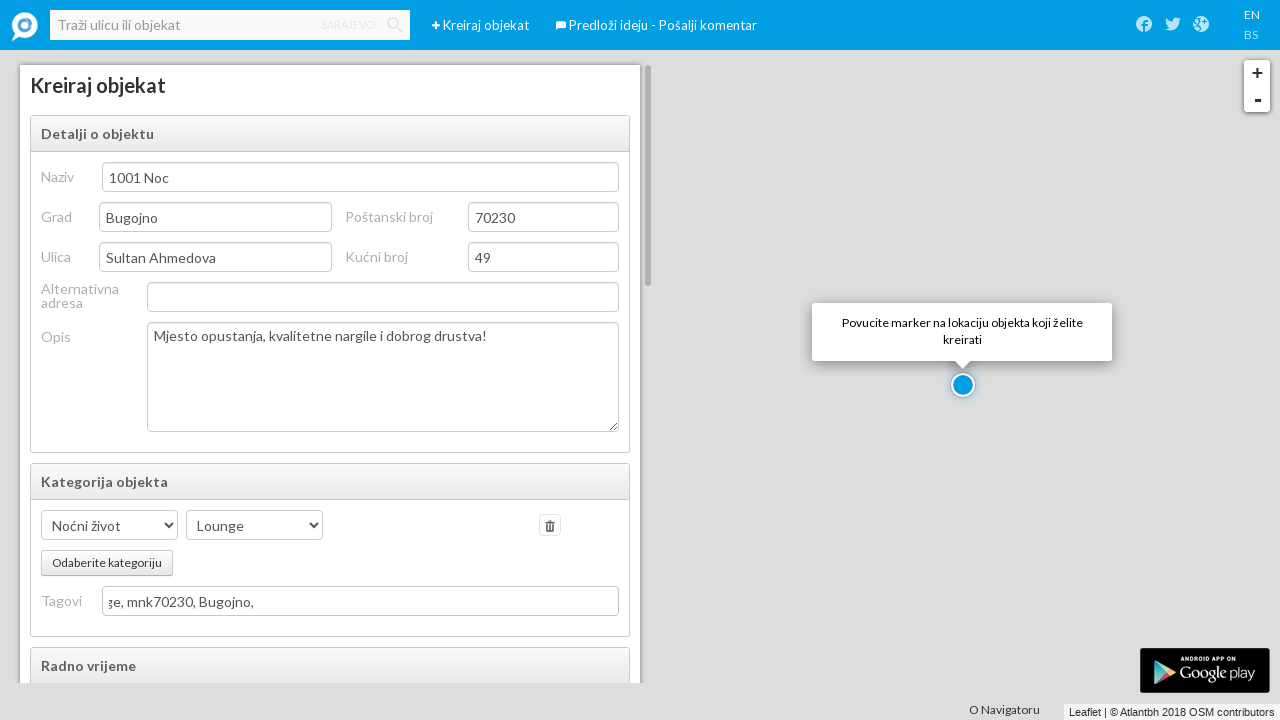

Selected Saturday as working day at (421, 372) on #btn_day_sat
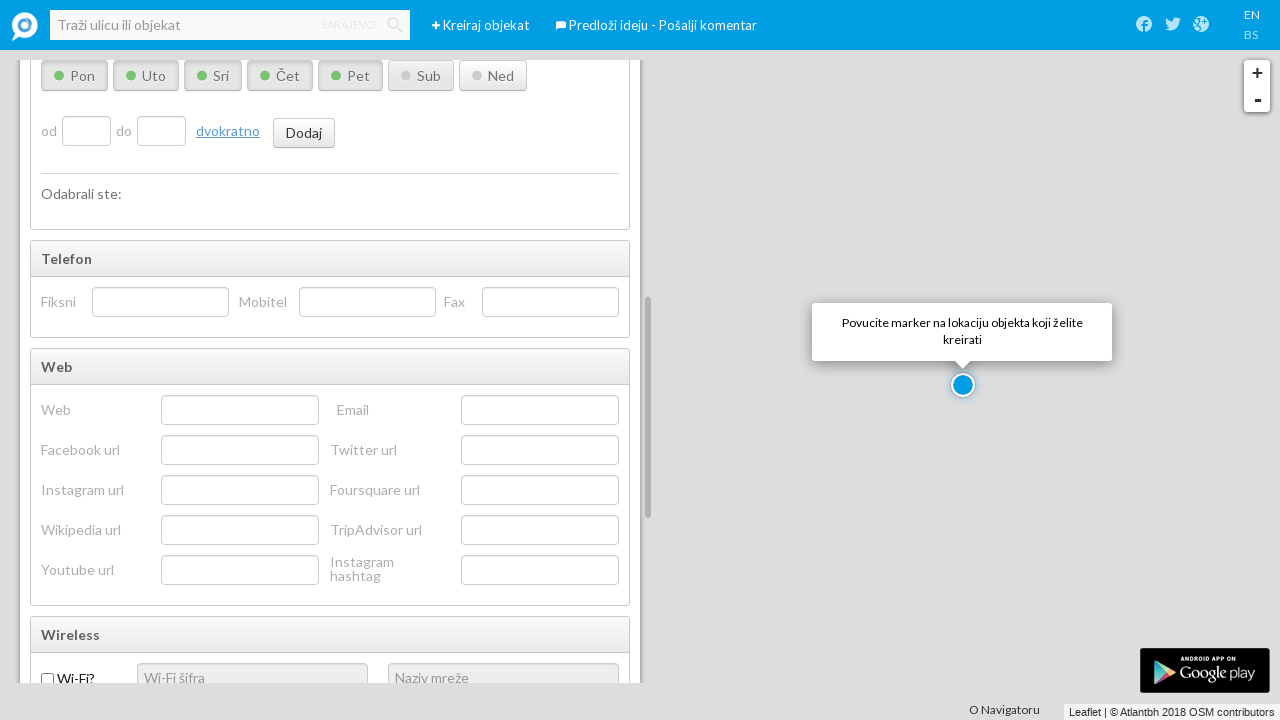

Selected Sunday as working day at (493, 76) on #btn_day_sun
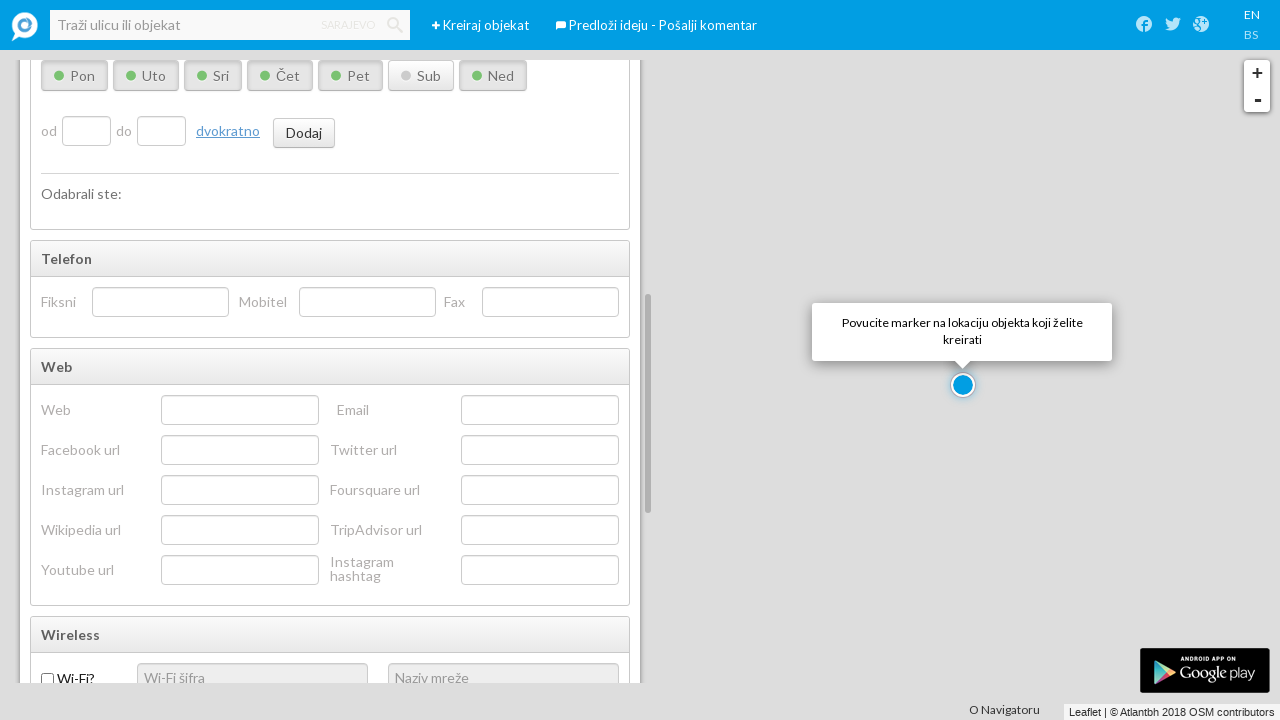

Set opening hour to 8 on #working_hours_0_0
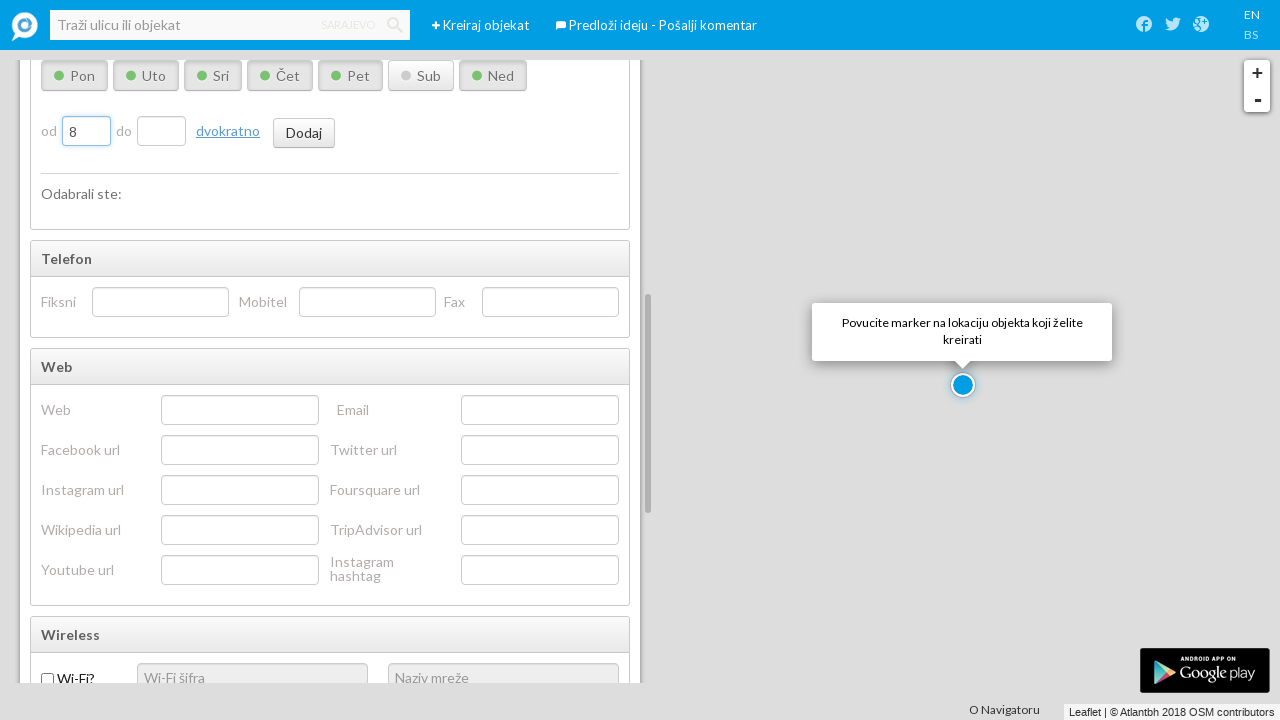

Set closing hour to 11 on #working_hours_0_1
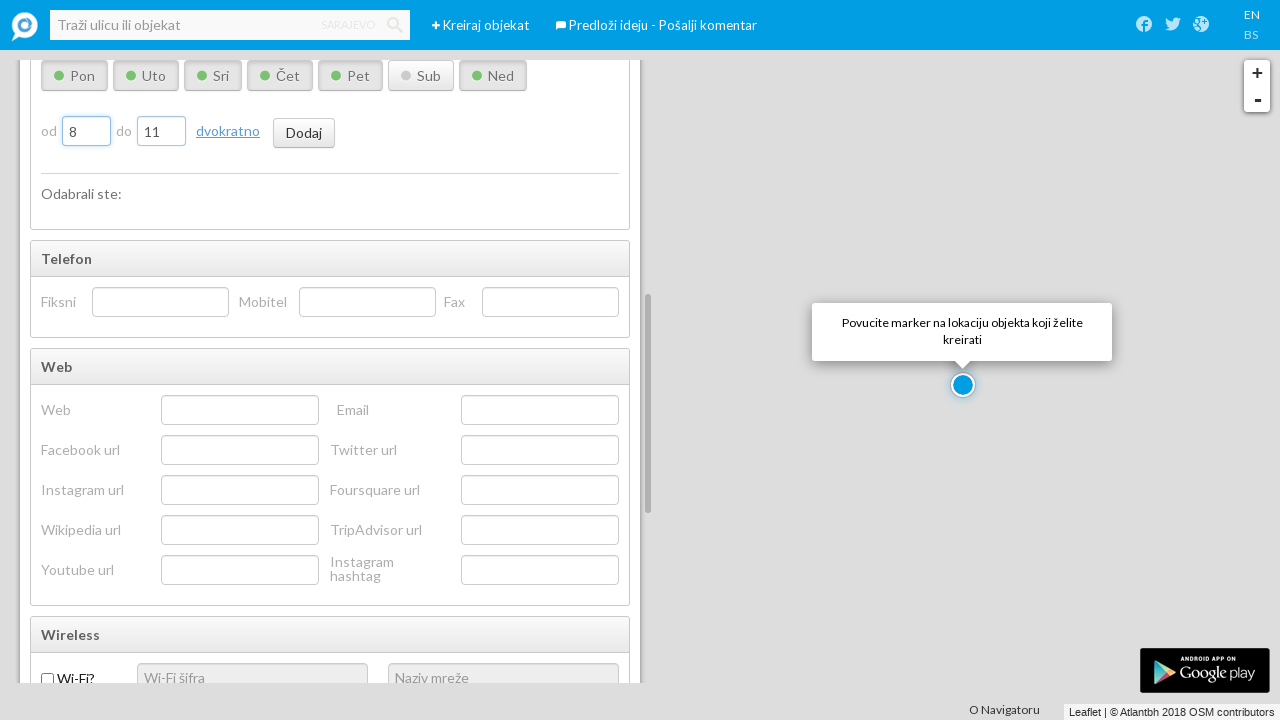

Clicked button to add working hours at (304, 133) on .btnAddWorkingHours
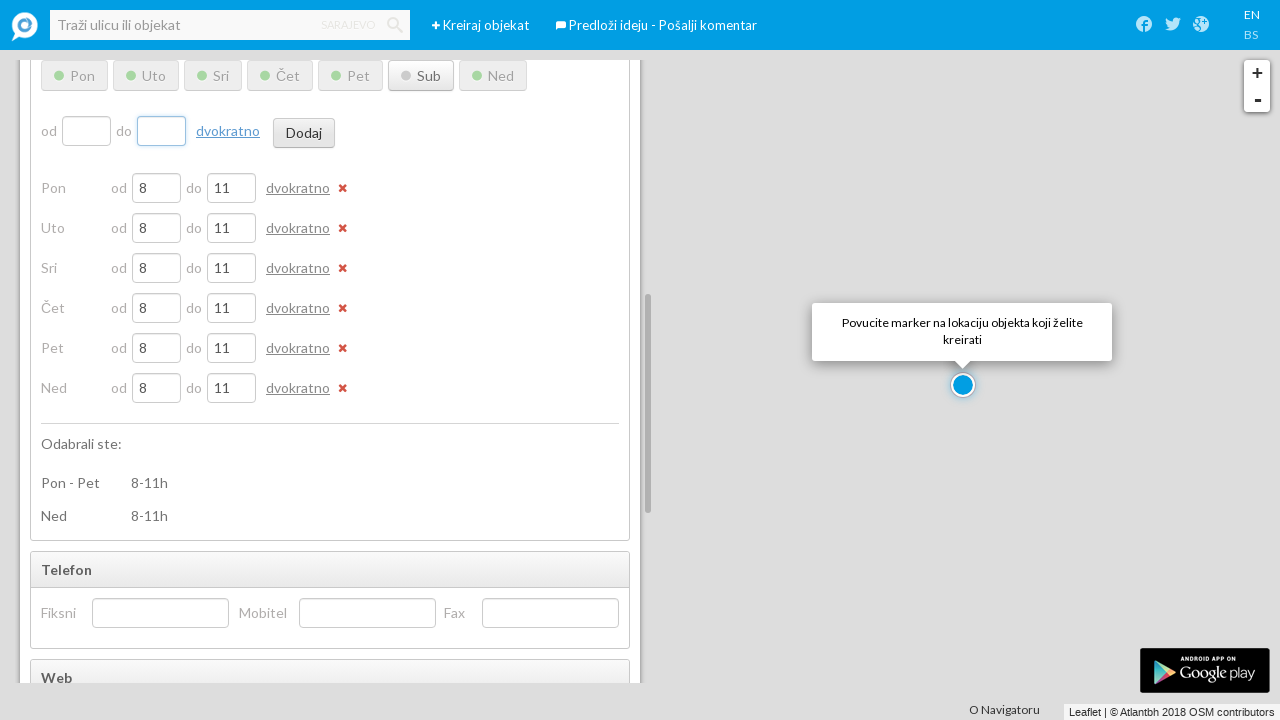

Checked WiFi availability checkbox at (76, 372) on xpath=.//*[@id='lbl-has-wifi']
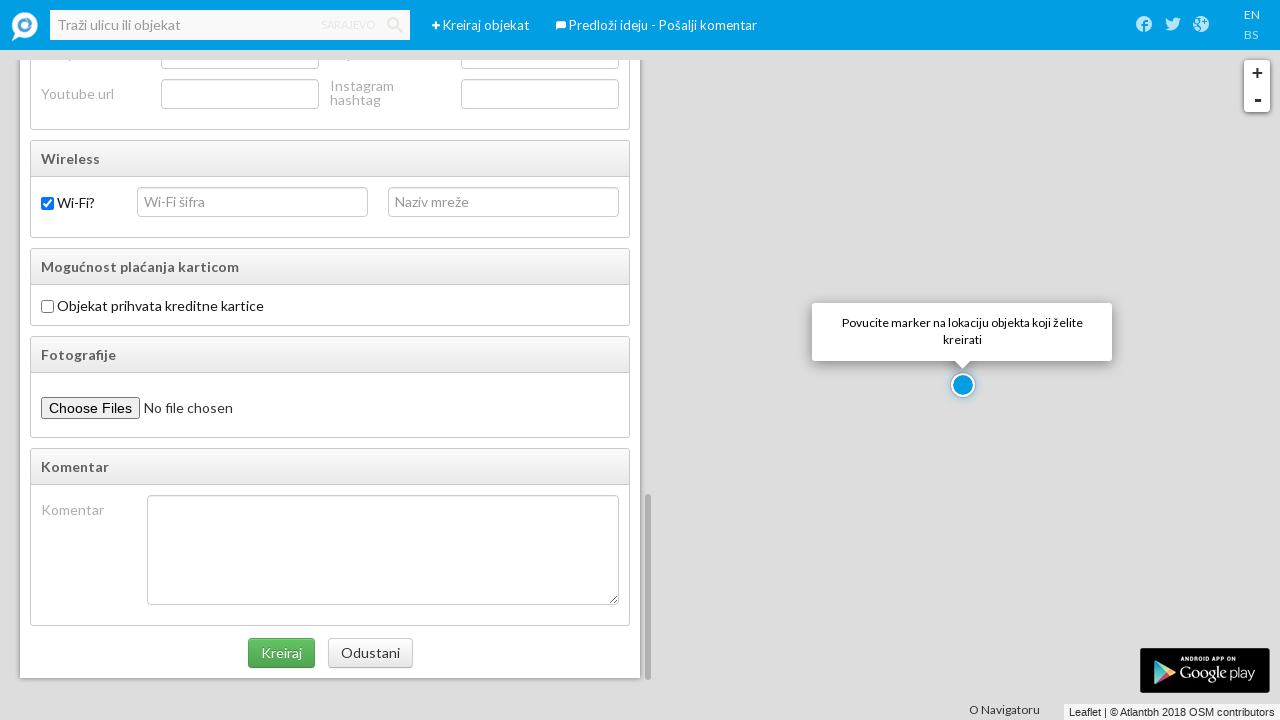

Filled WiFi password on #poi_wifi_pass
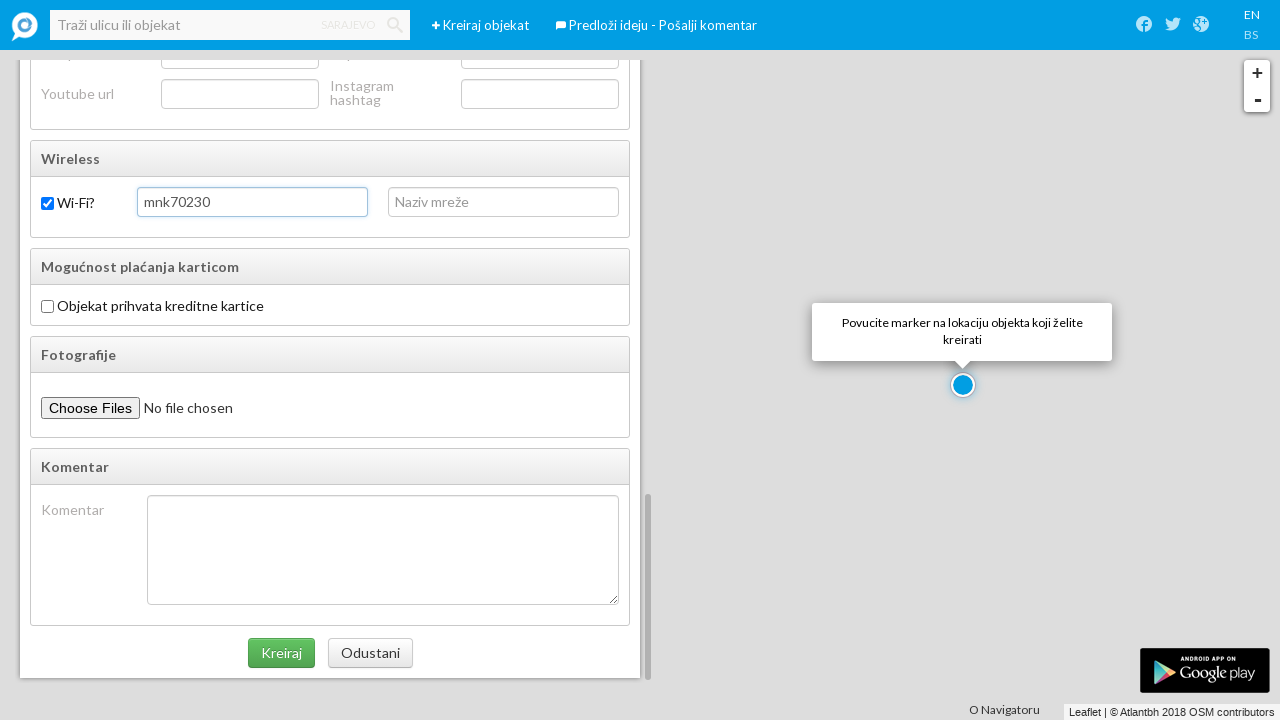

Filled WiFi SSID with '1001 Noc' on #poi_wifi_ssid
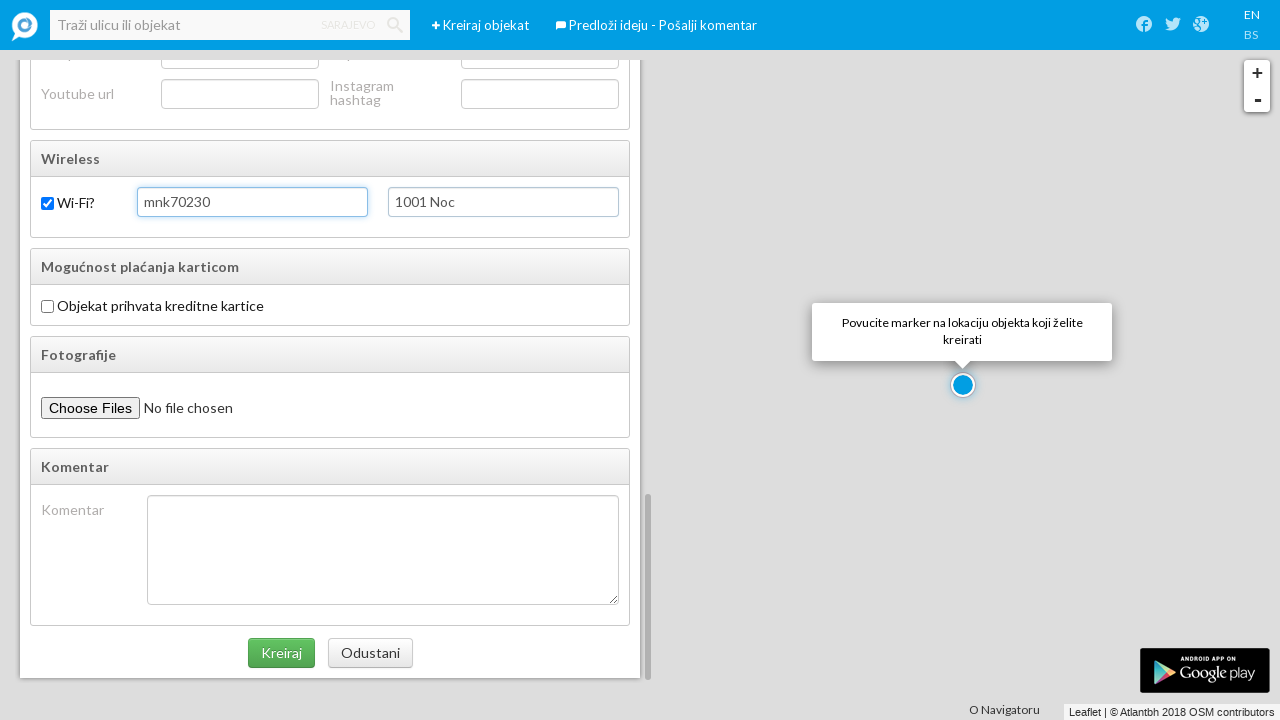

Filled Facebook URL for location on #poi_facebook_url
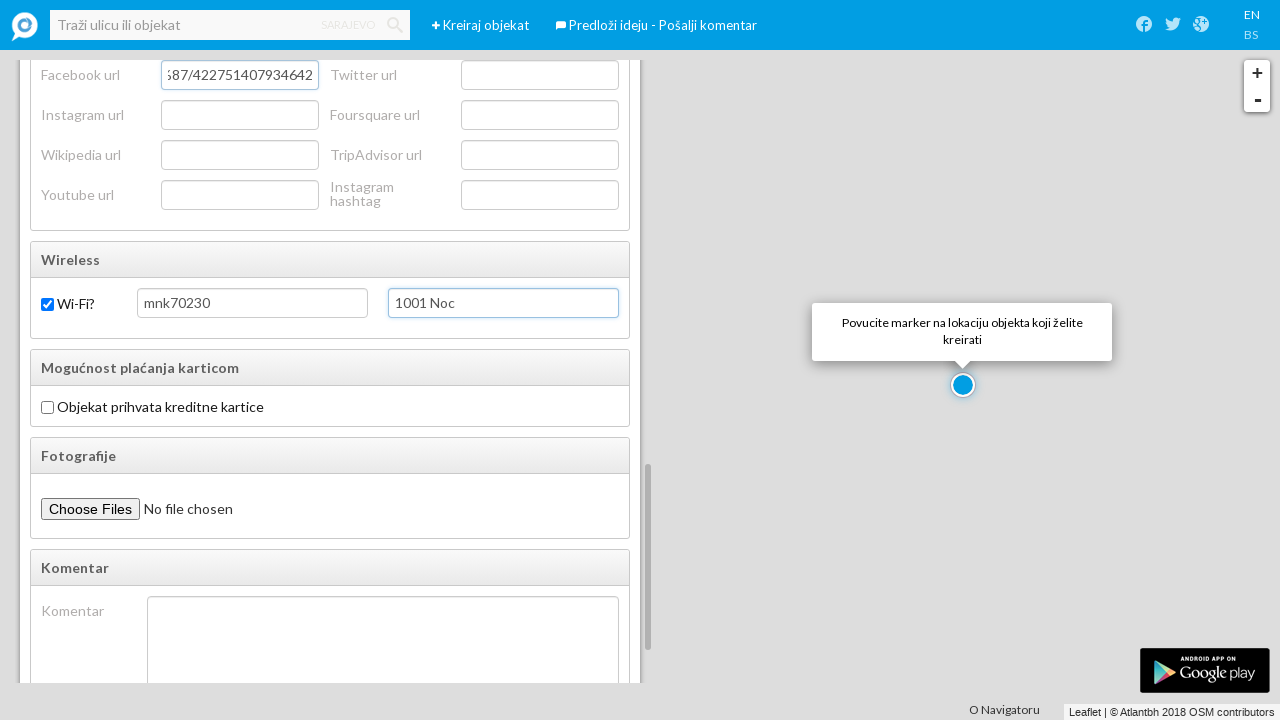

Filled additional comment with 'Dobro dosli!' on #poi_comment
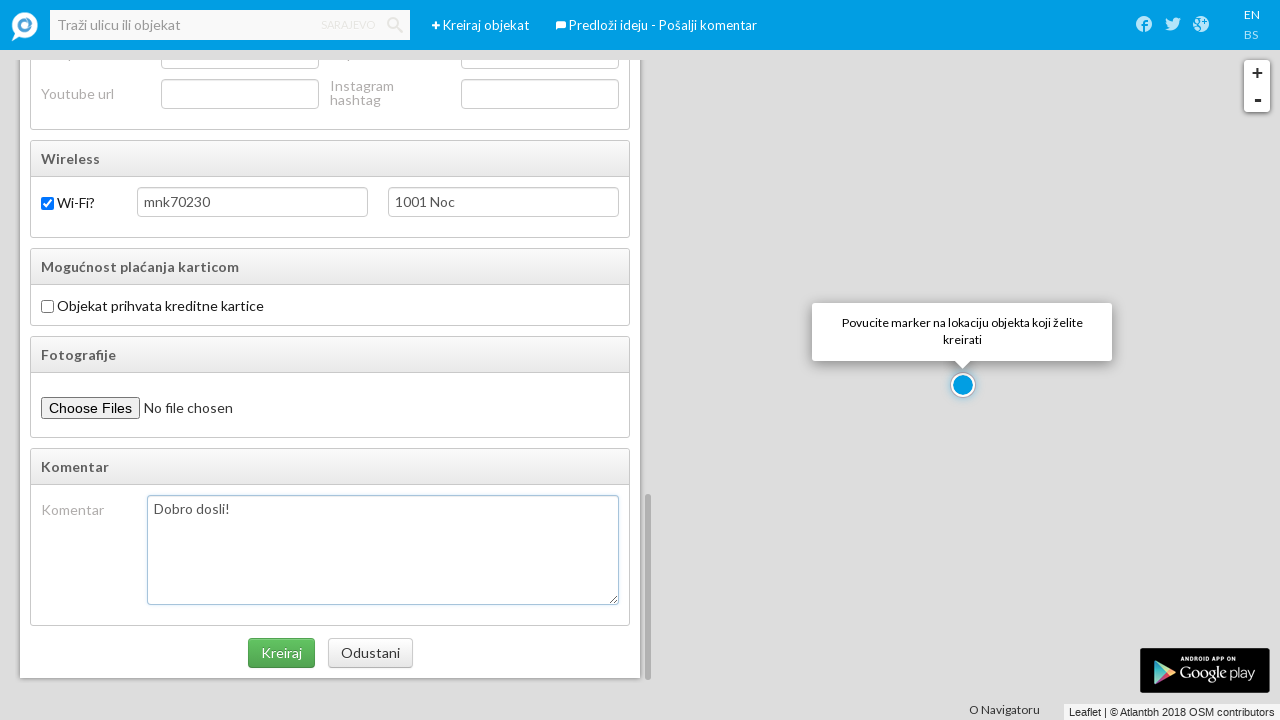

Clicked create button to submit new location at (282, 653) on xpath=.//*[@id='place-form']/div[10]/div/button[1]
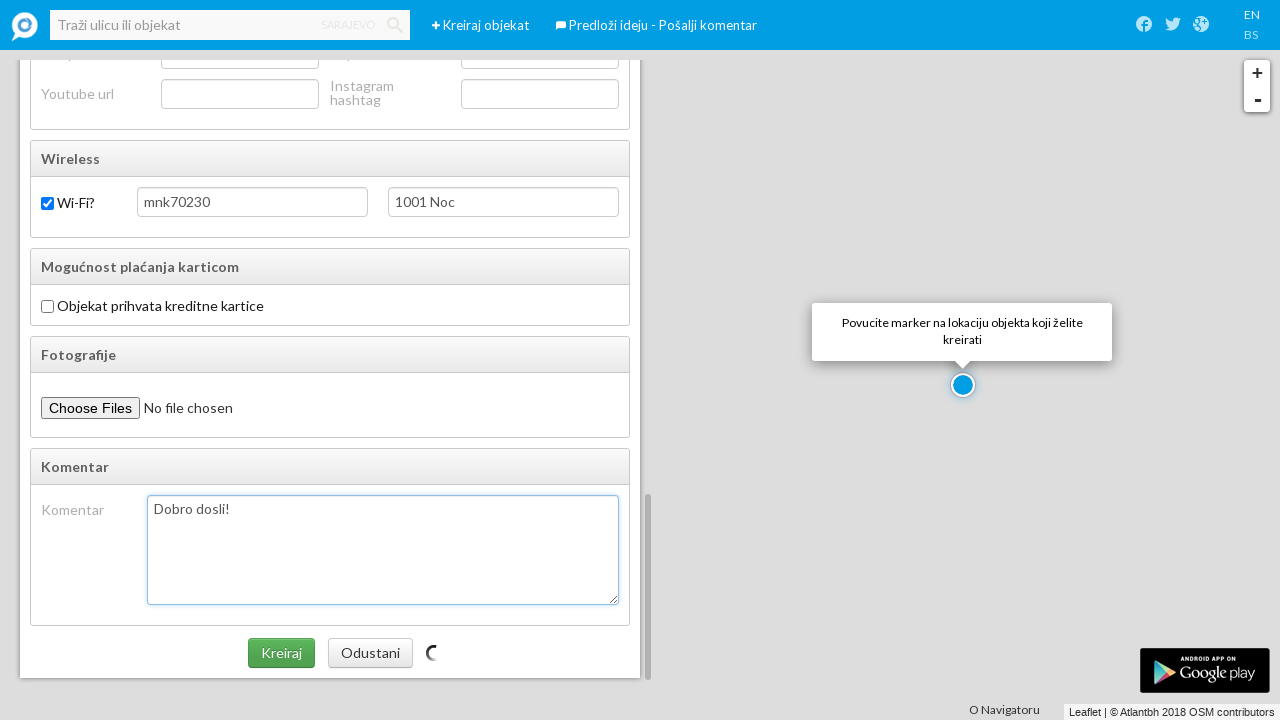

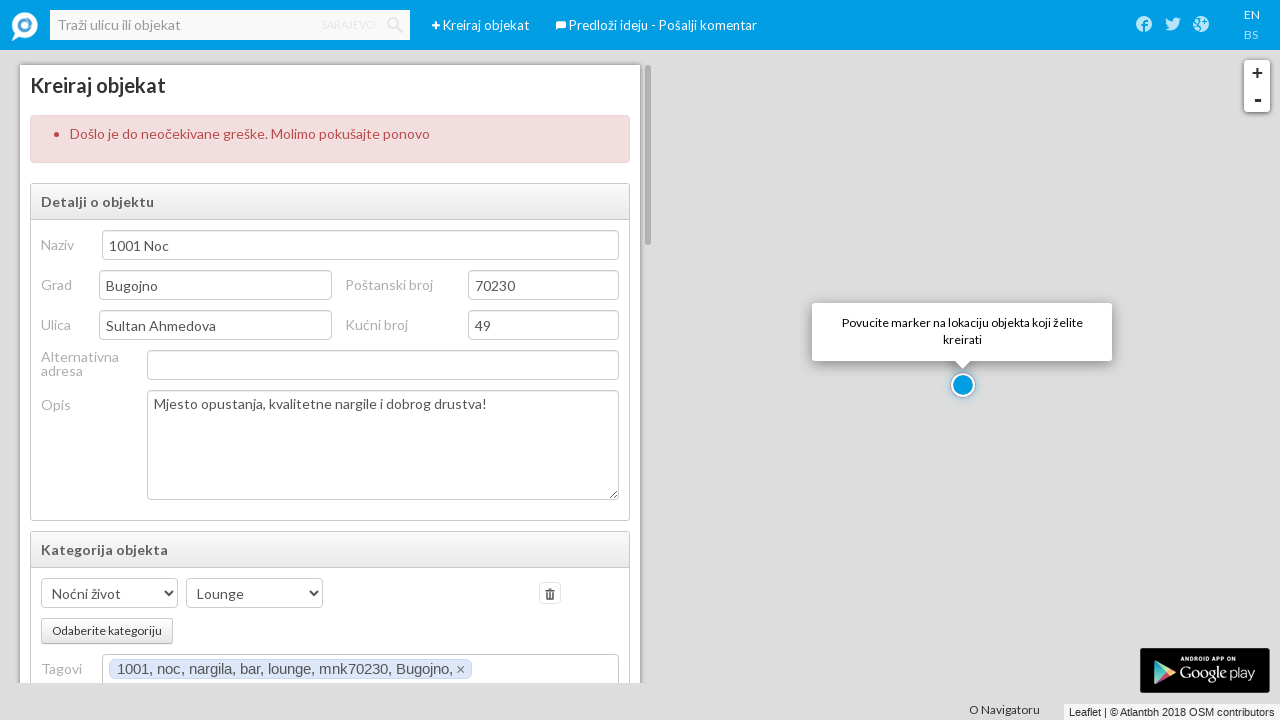